Tests interaction with hidden elements by hiding a text box and then making it visible again to enter text

Starting URL: https://rahulshettyacademy.com/AutomationPractice/

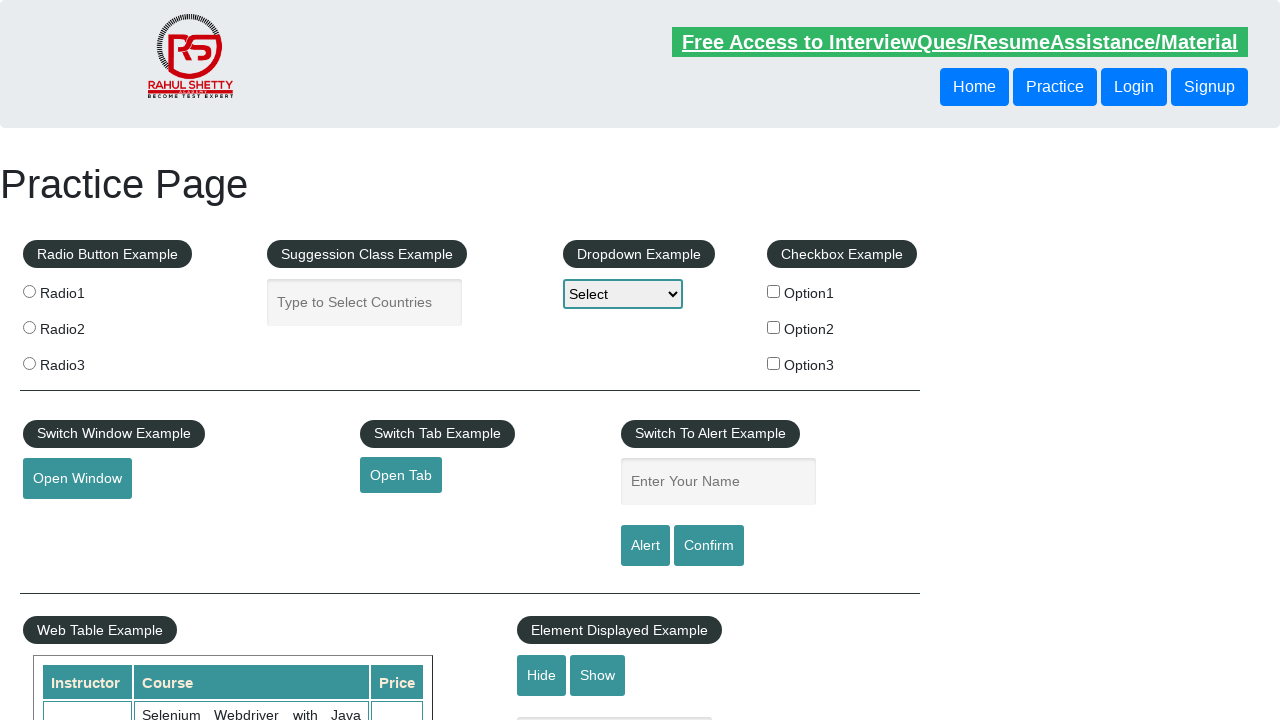

Waited for text box to be visible
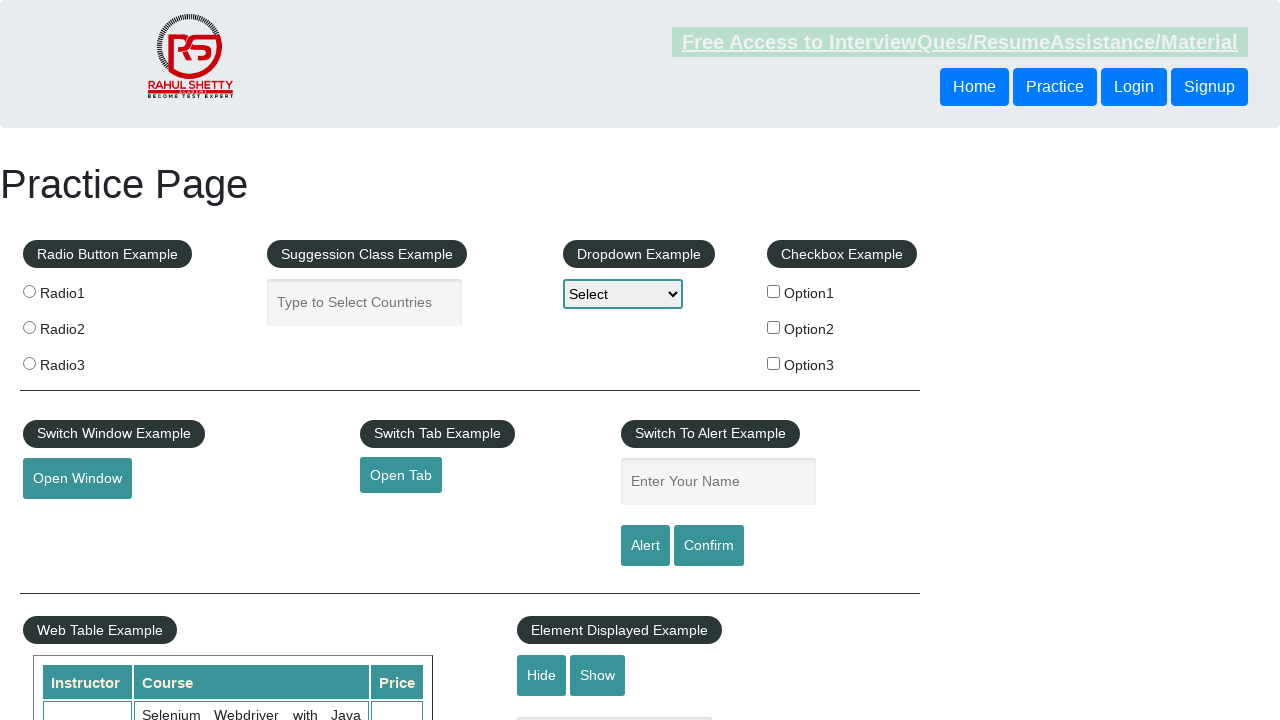

Scrolled text box into view
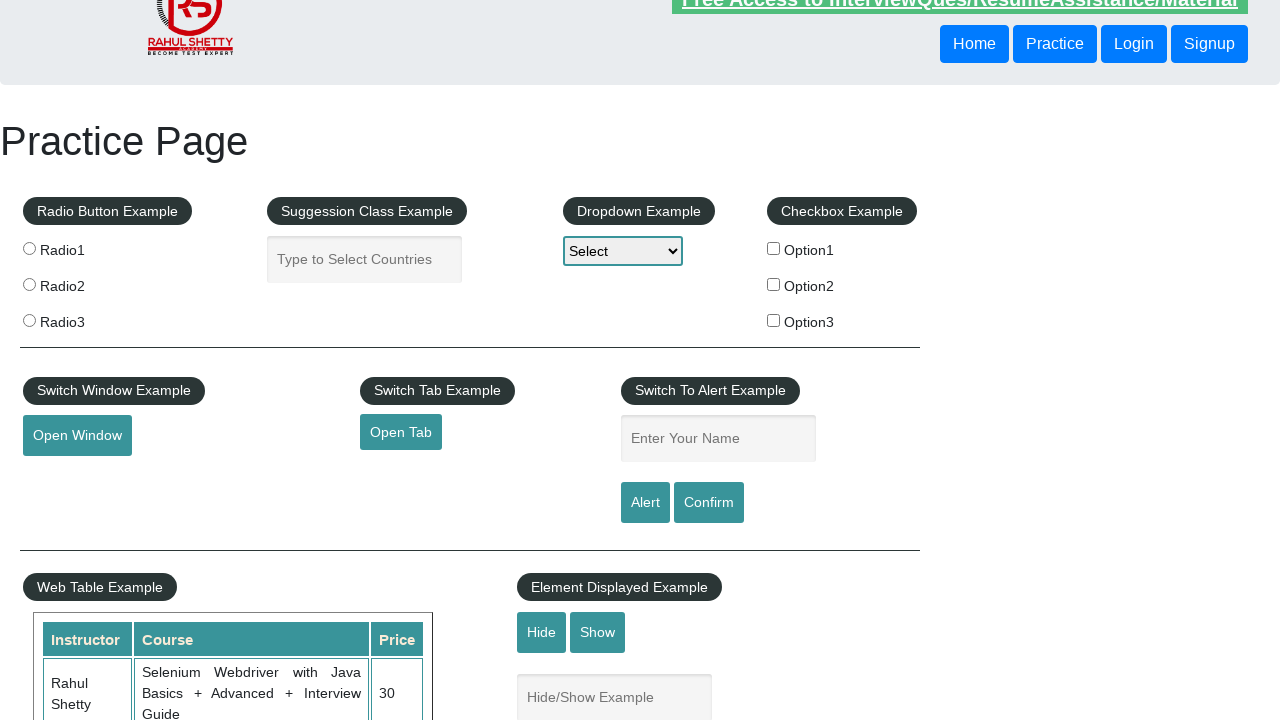

Clicked hide button to hide text box at (542, 632) on #hide-textbox
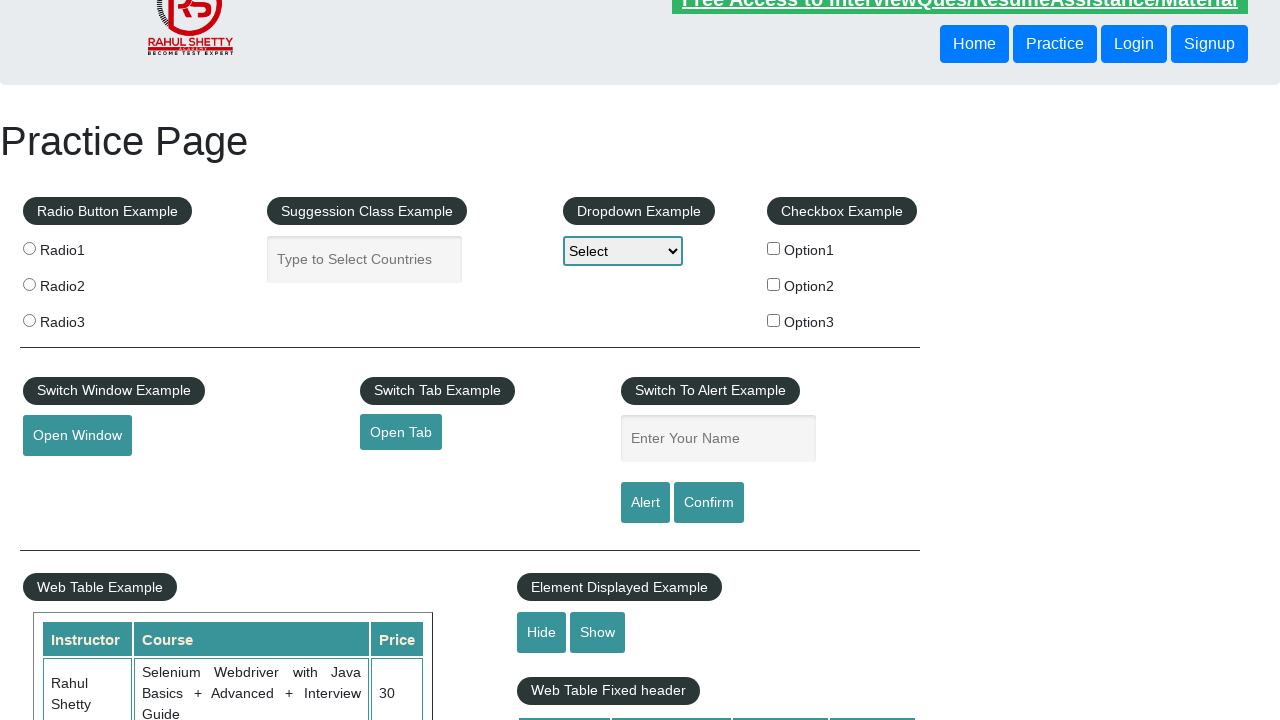

Made text box visible again using JavaScript
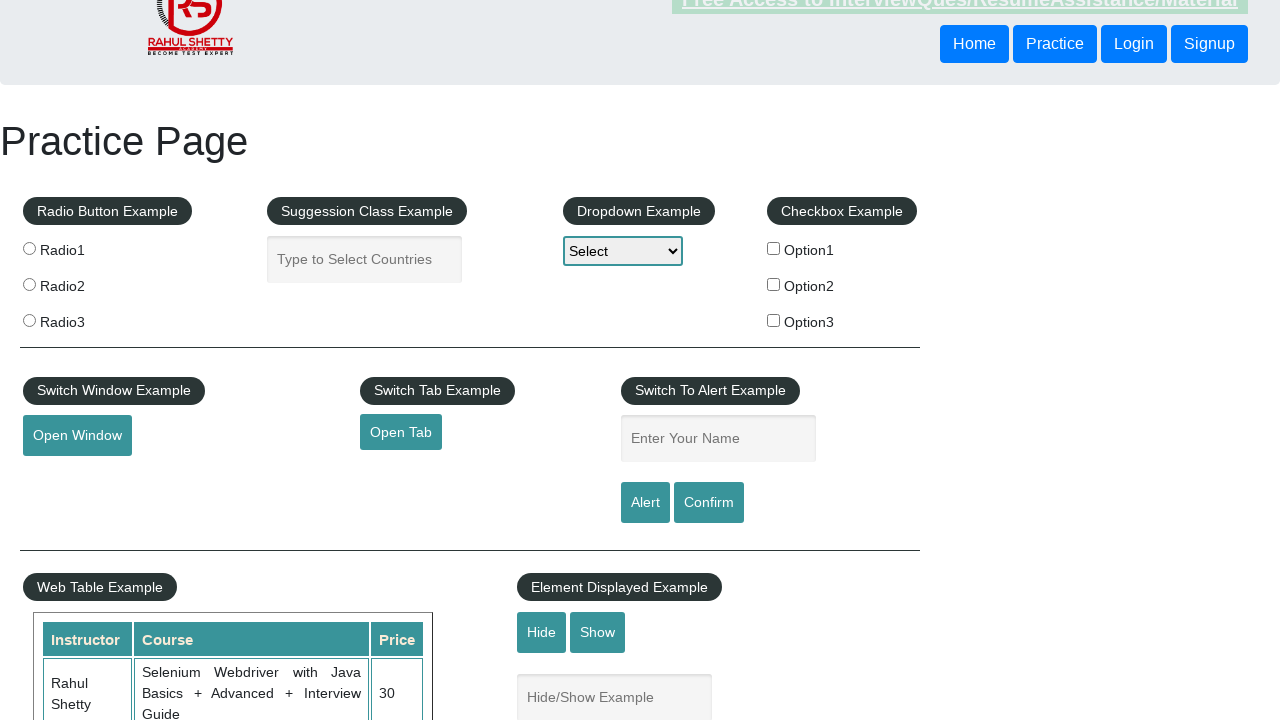

Filled text box with 'Mani' on #displayed-text
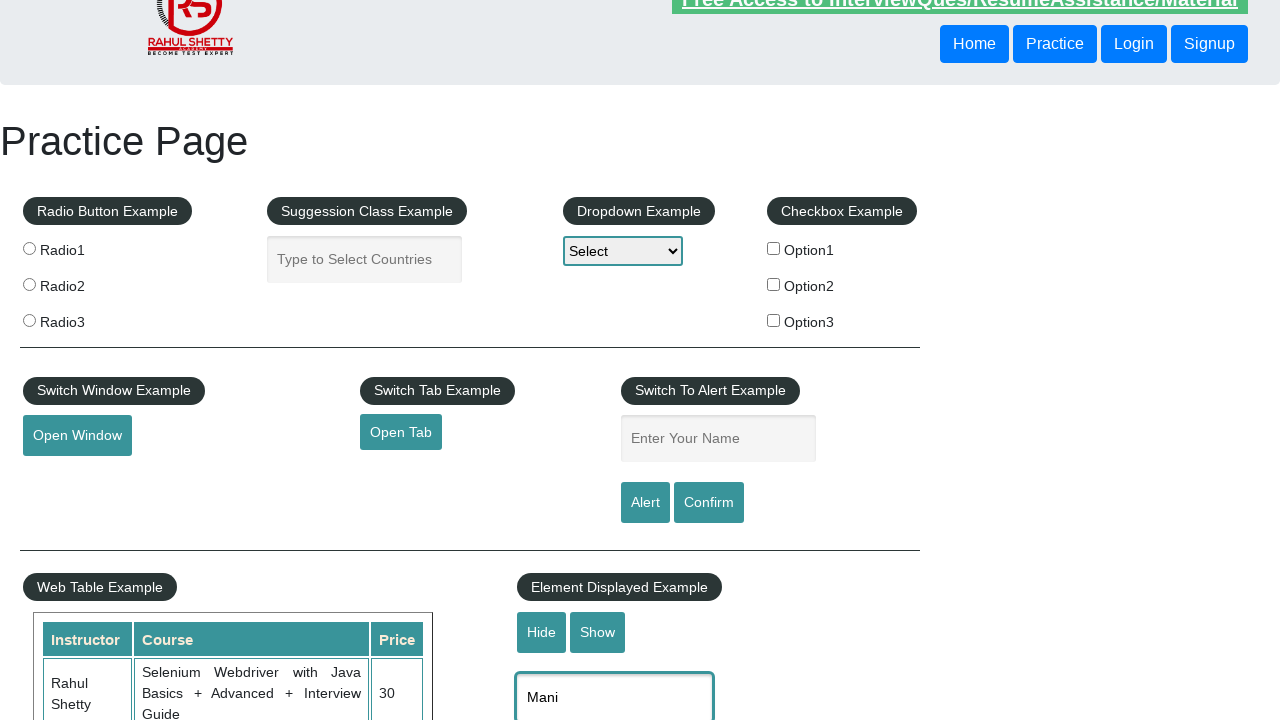

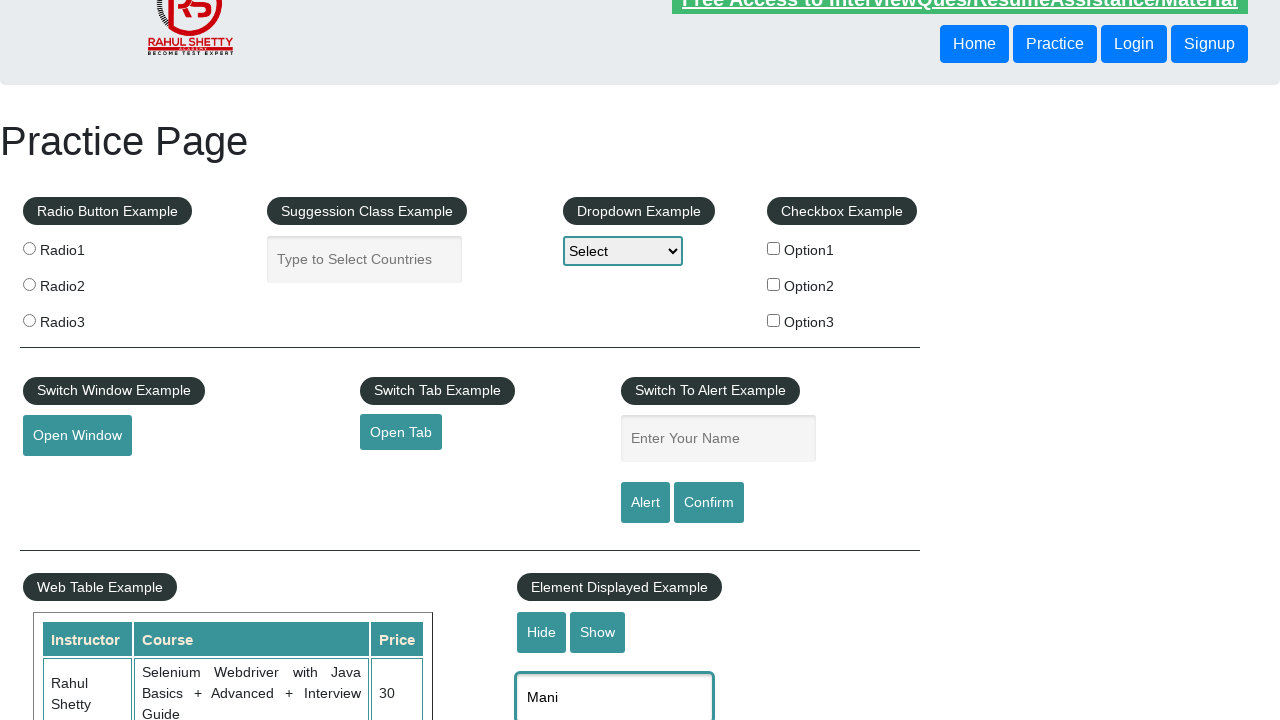